Tests a practice automation website by navigating to the page and filling in a name field with a test value.

Starting URL: https://testautomationpractice.blogspot.com/

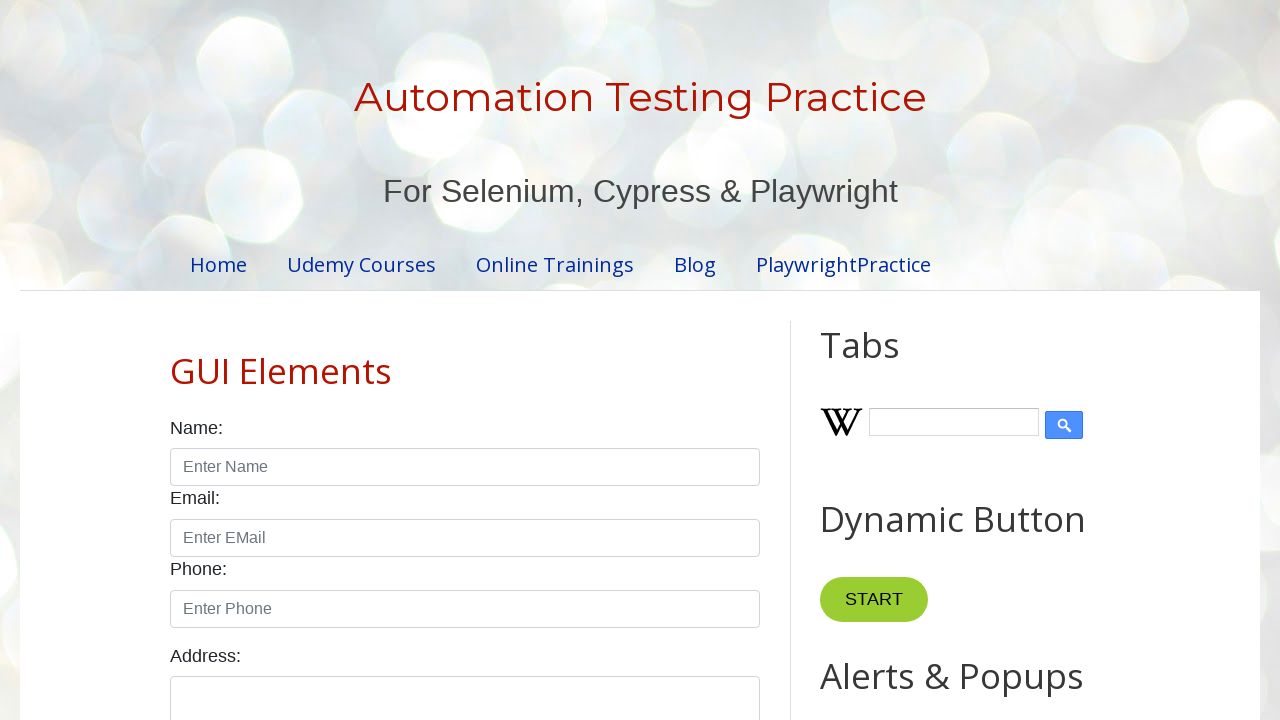

Filled name field with 'akash' on input#name
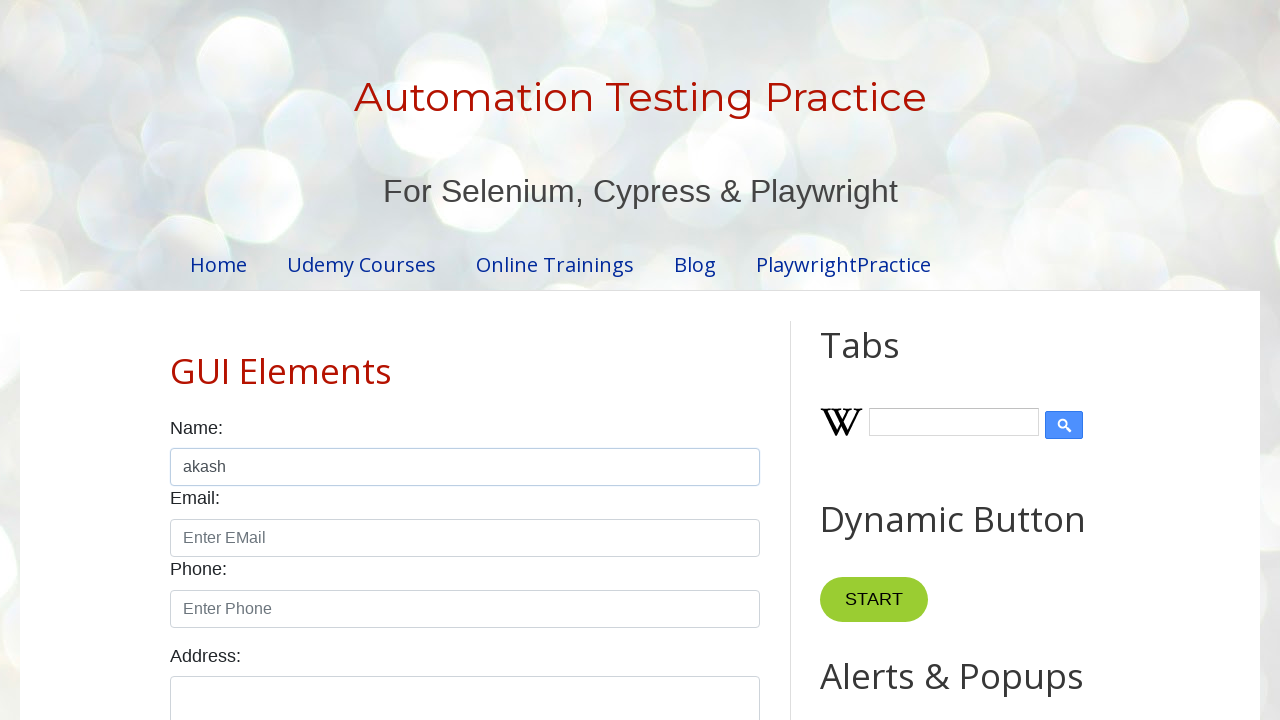

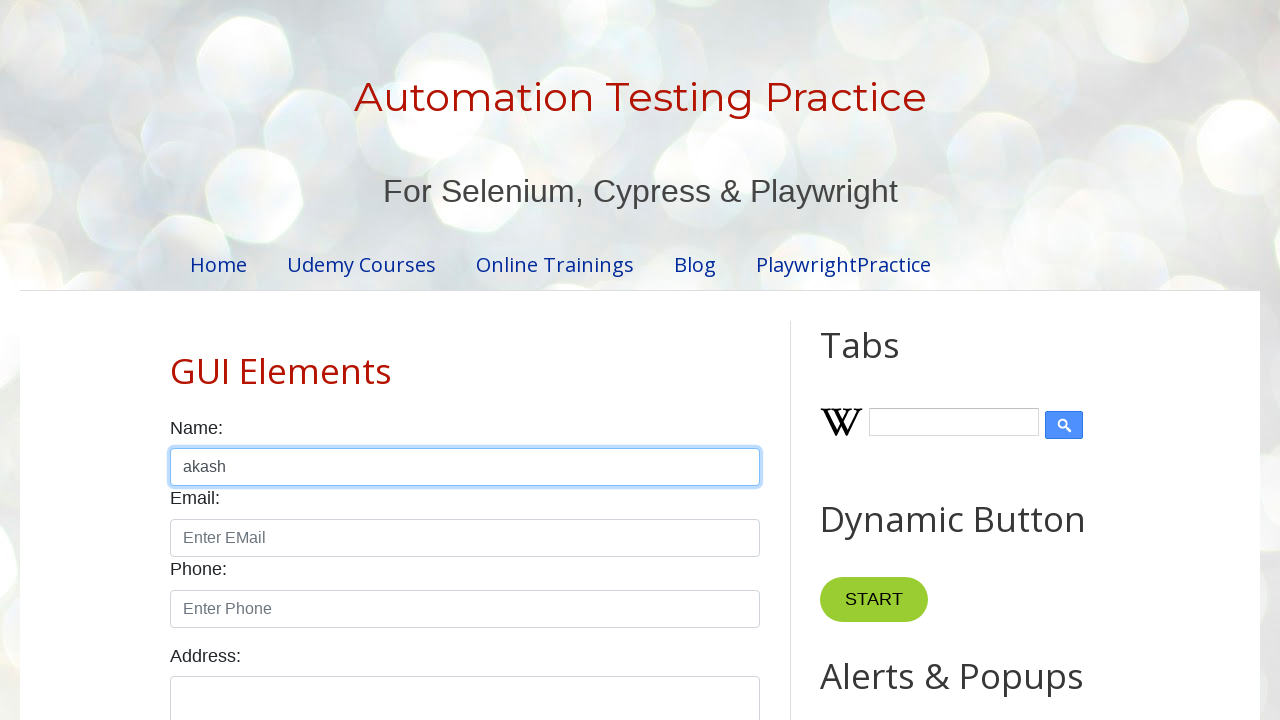